Tests checkbox functionality by navigating to checkboxes page and clicking the first checkbox to select it.

Starting URL: https://the-internet.herokuapp.com

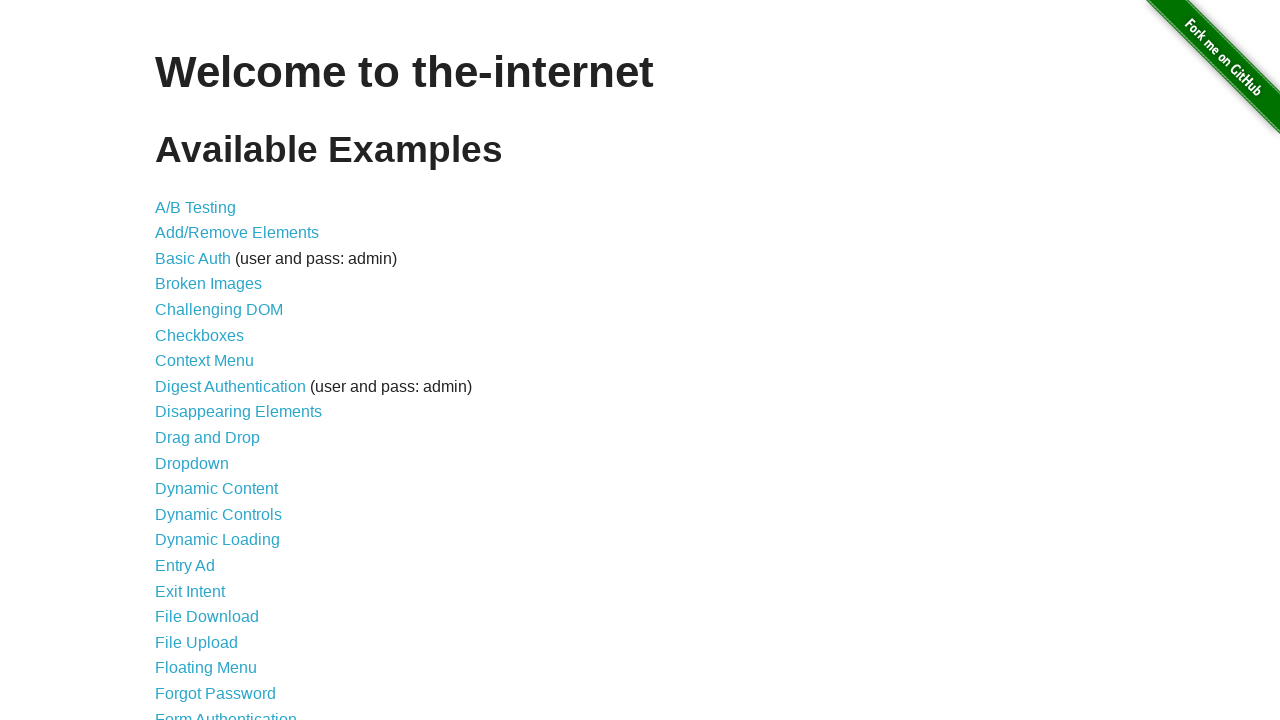

Clicked on Checkboxes link to navigate to checkboxes page at (200, 335) on a[href='/checkboxes']
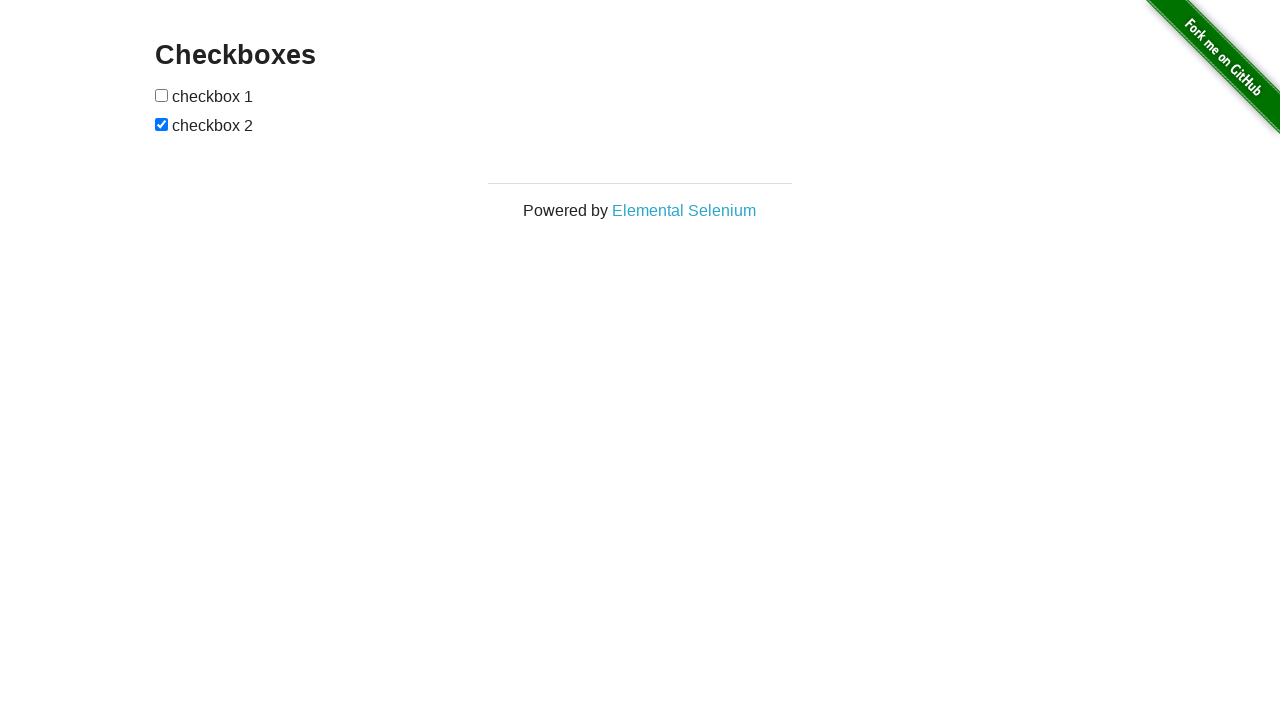

Clicked the first checkbox to select it at (162, 95) on #checkboxes input:first-child
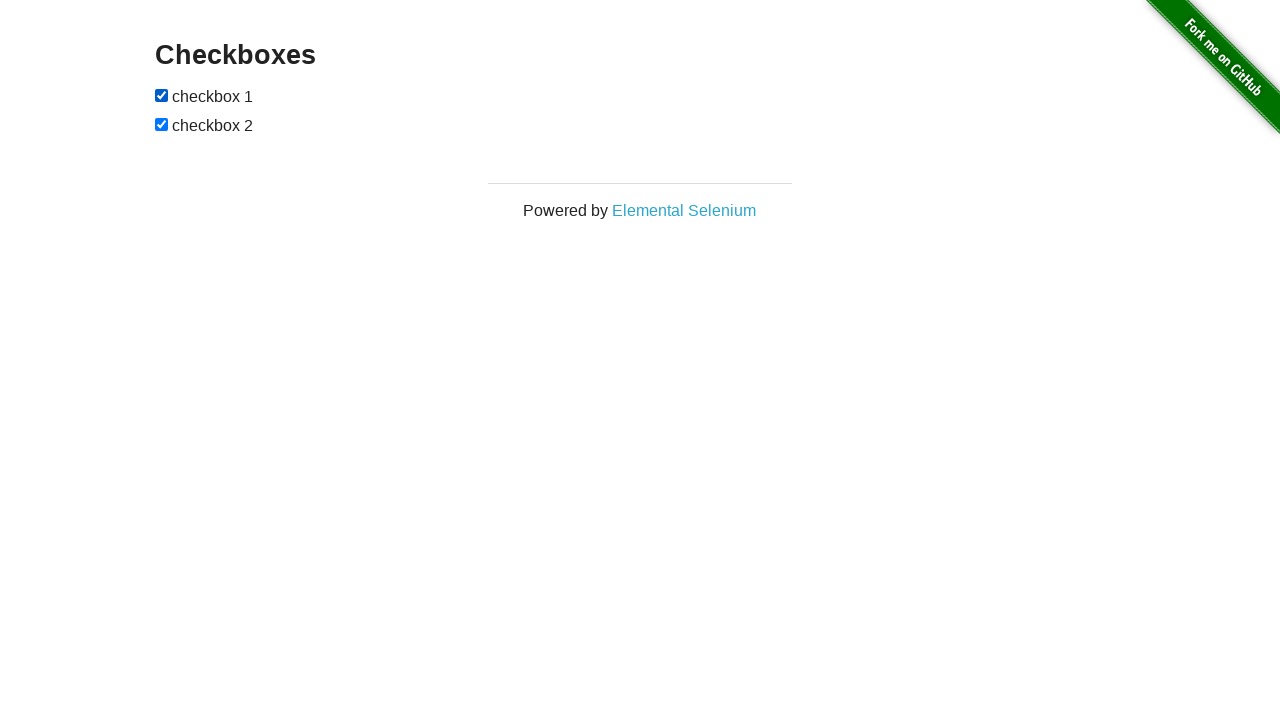

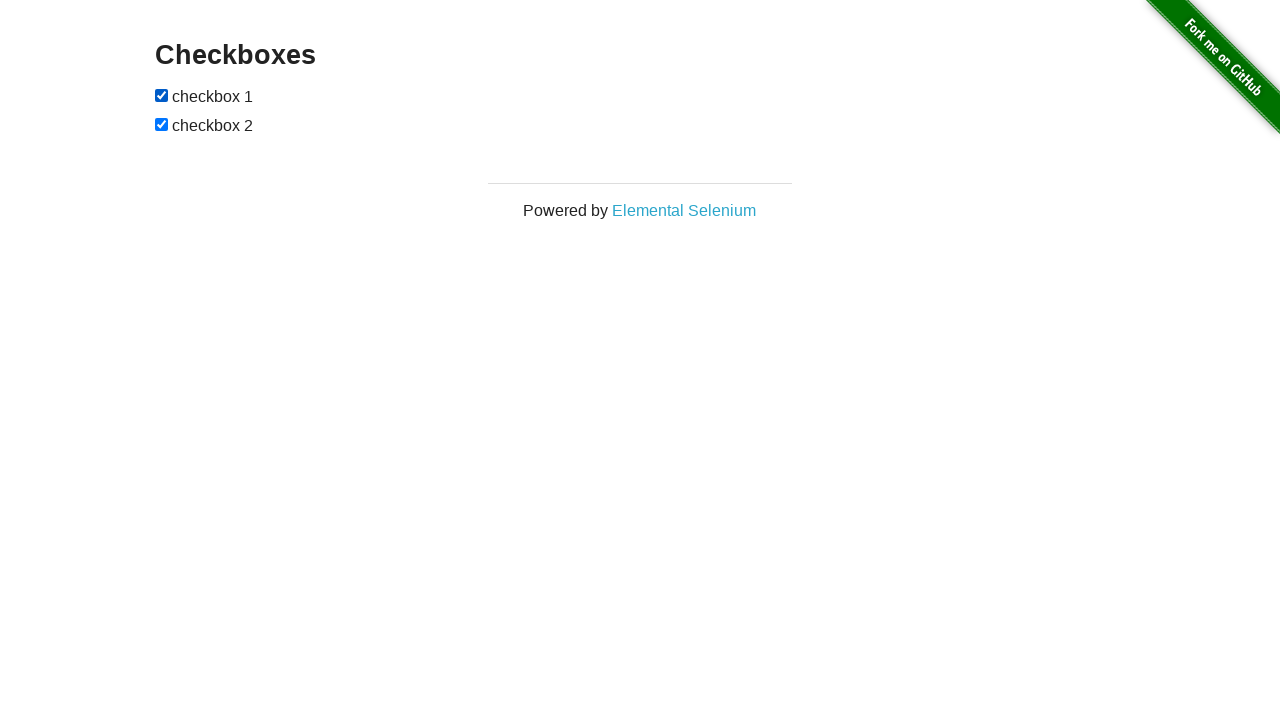